Tests finding elements including a hidden element and clicking on it

Starting URL: https://dgotlieb.github.io/Selenium/synchronization.html

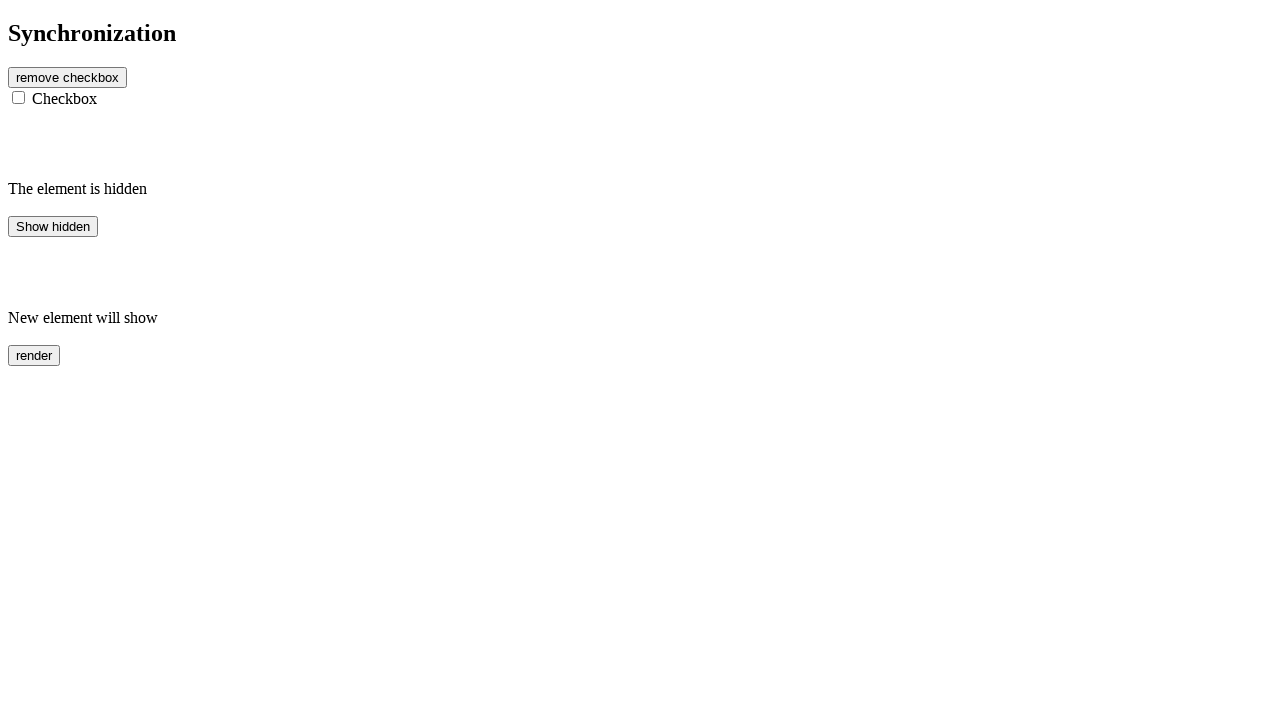

Clicked the hidden element with id 'hidden' at (53, 226) on #hidden
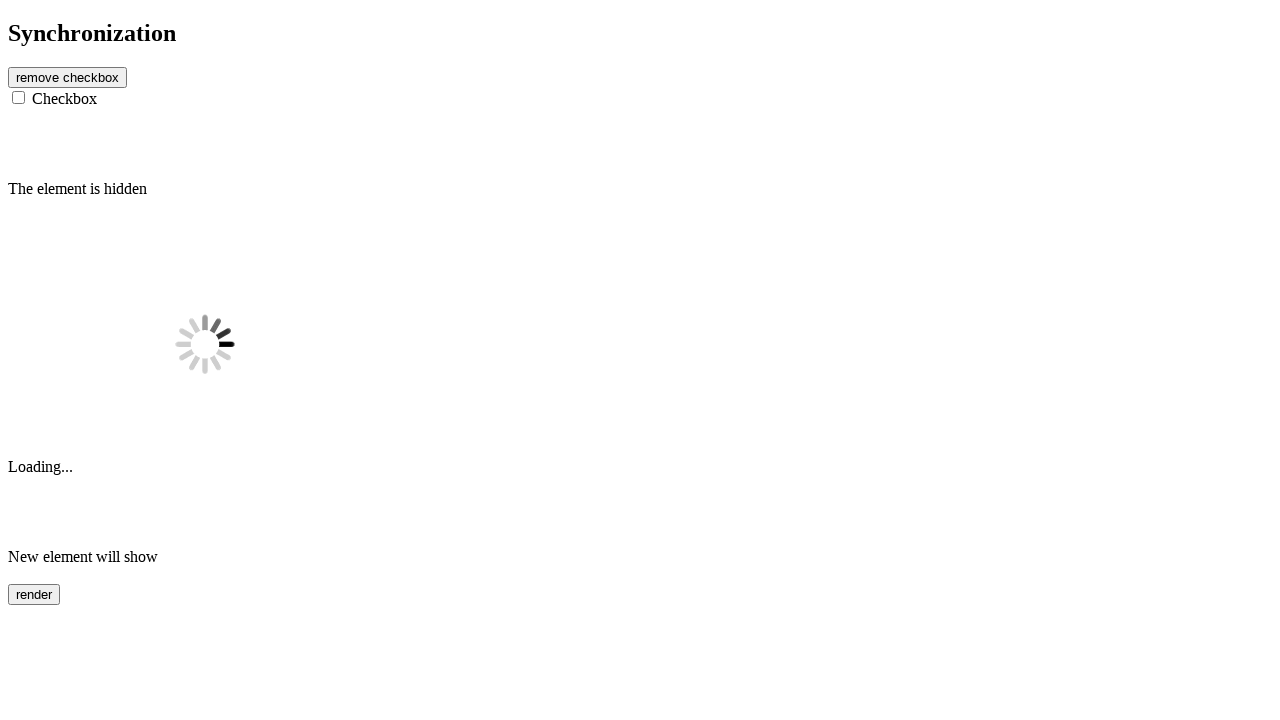

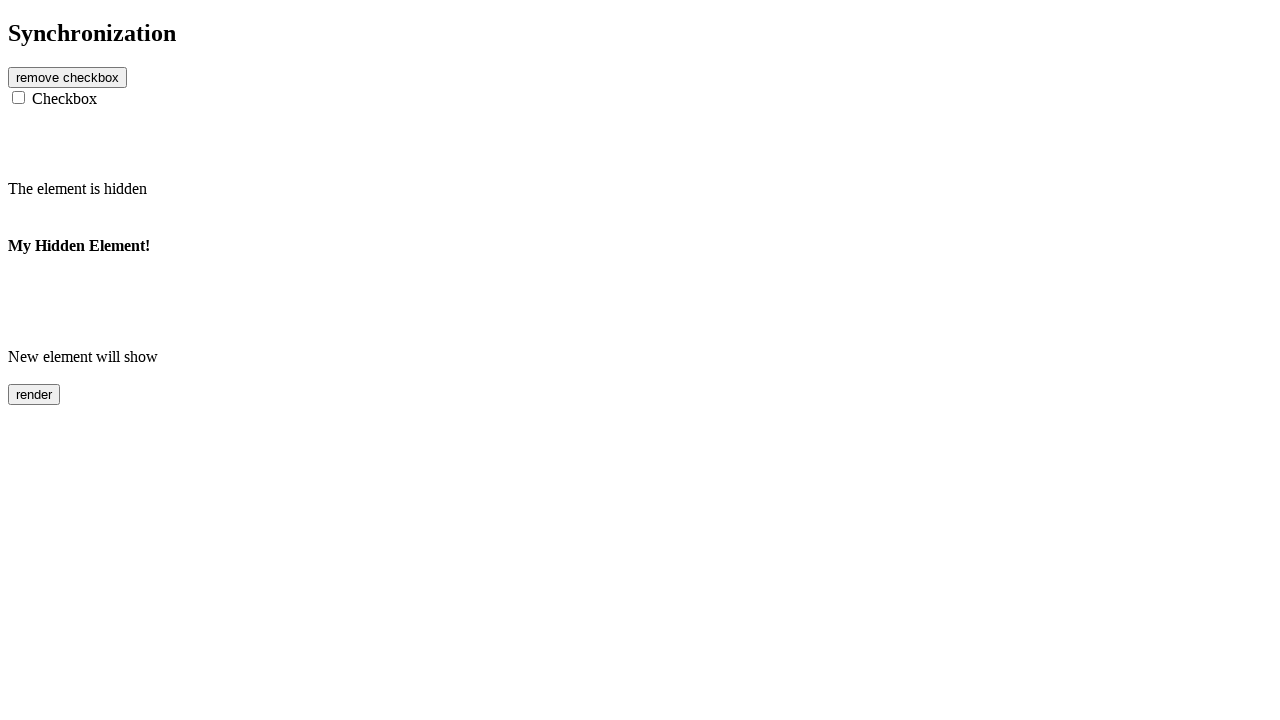